Waits for a price to reach $100, then clicks a button, calculates a mathematical value, and submits the answer

Starting URL: http://suninjuly.github.io/explicit_wait2.html

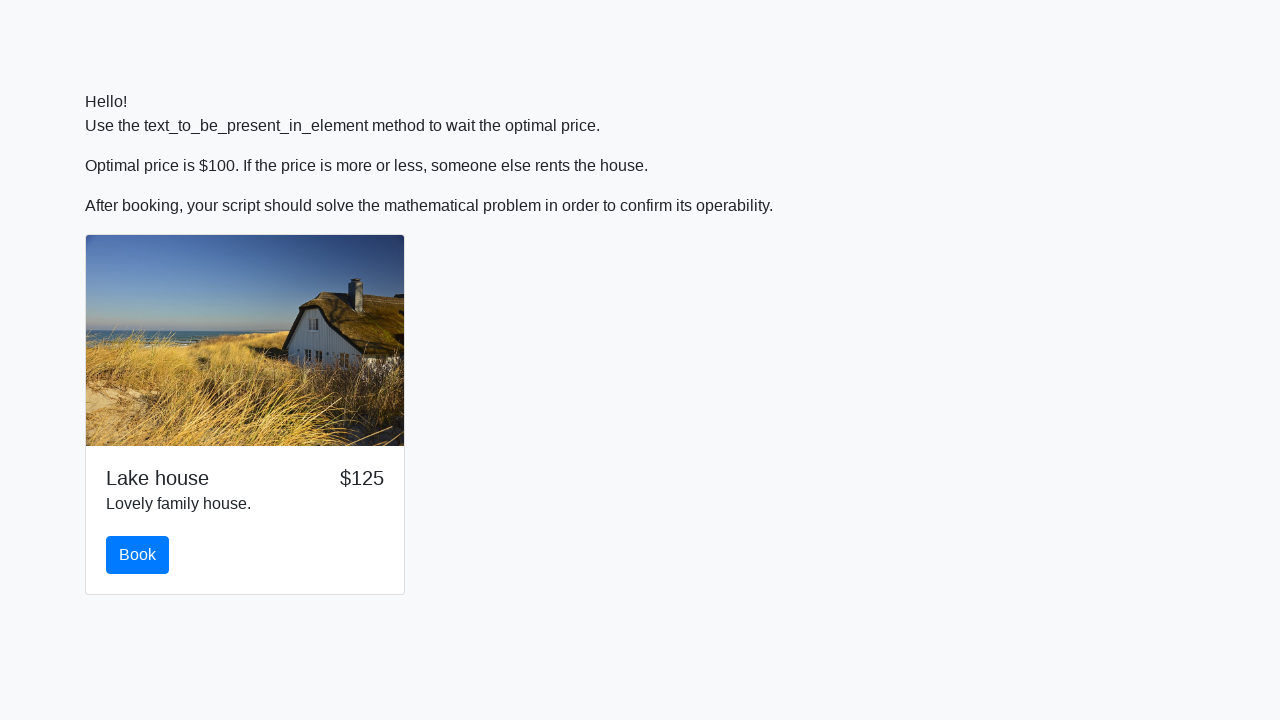

Waited for price to reach $100
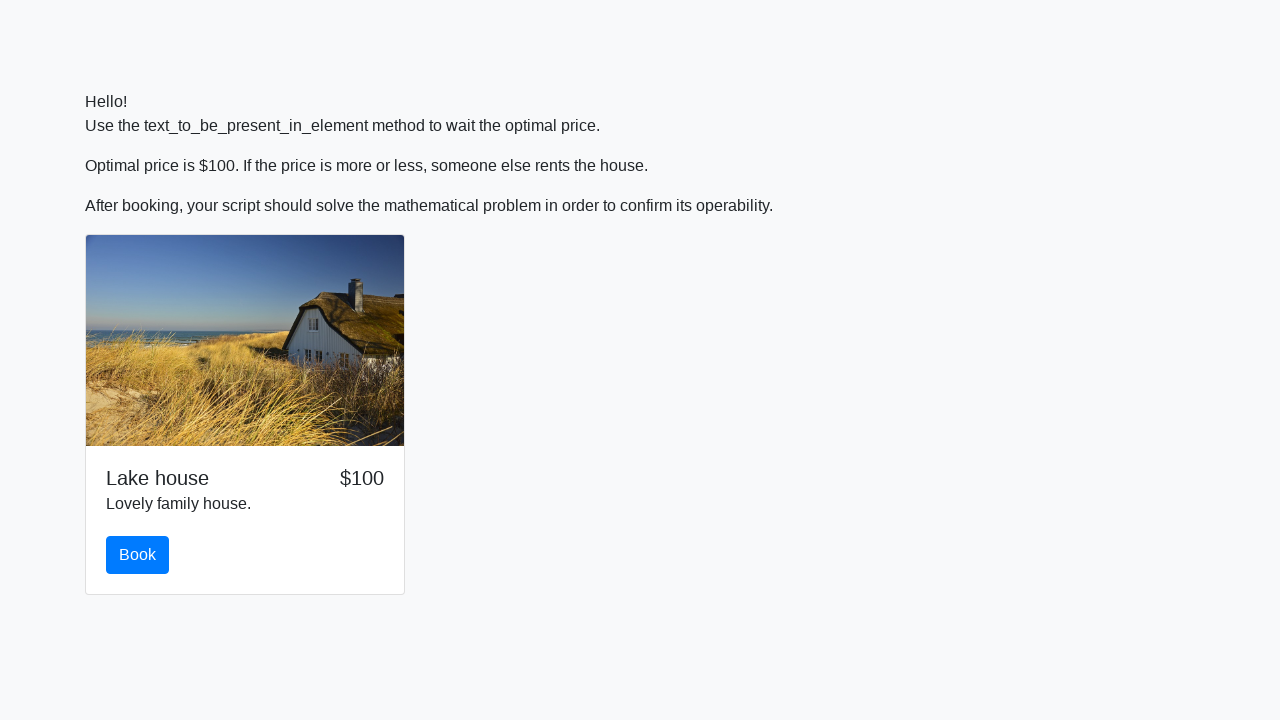

Clicked the book button at (138, 555) on button.btn
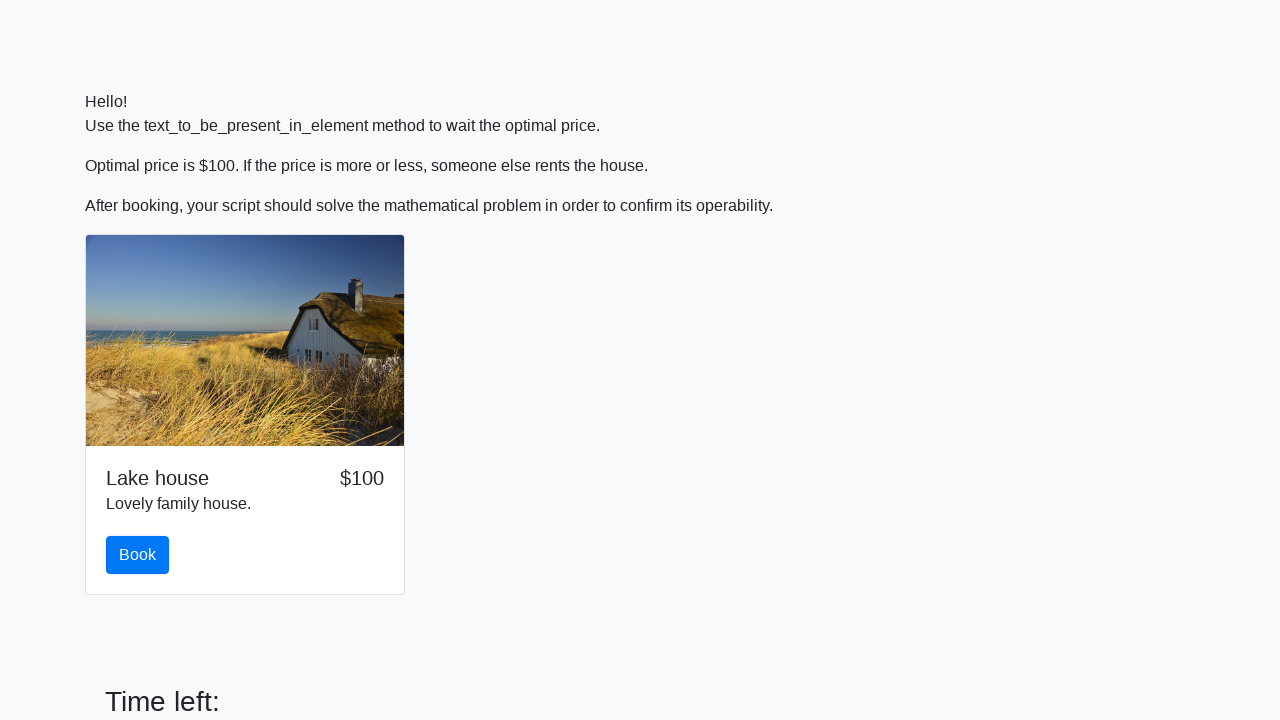

Retrieved value to calculate: 32
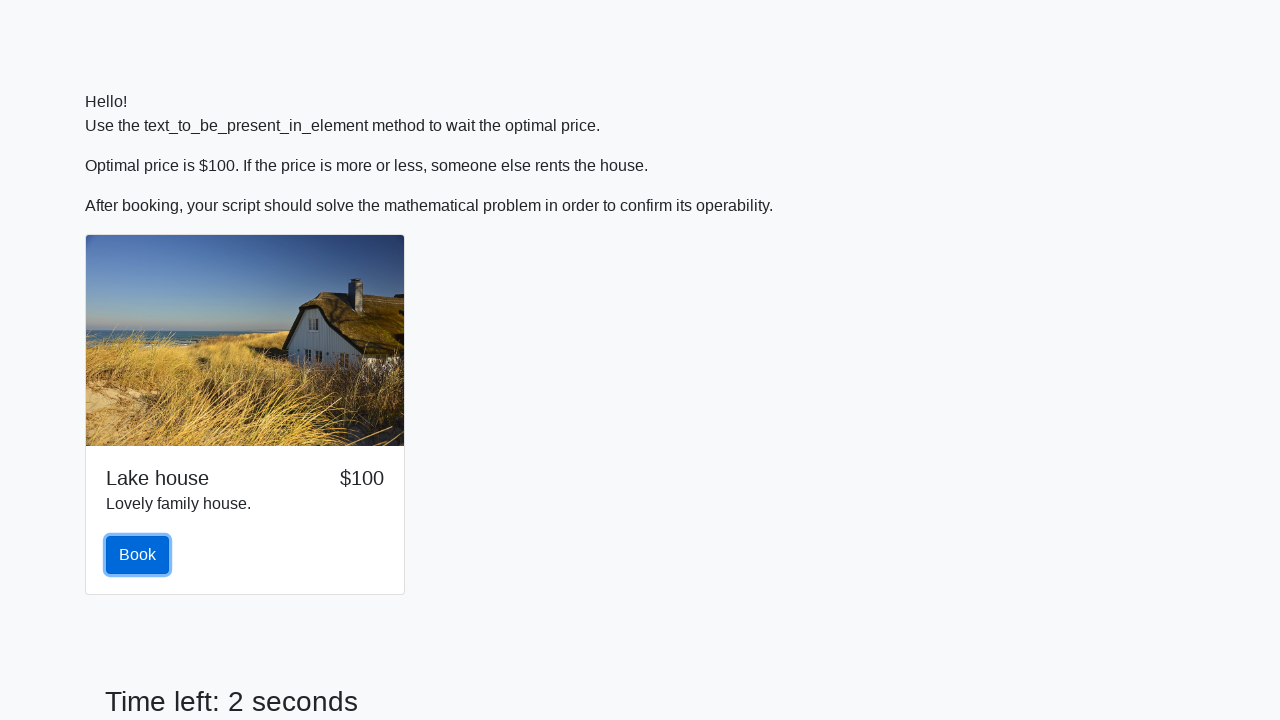

Calculated mathematical result: 1.8896602564035085
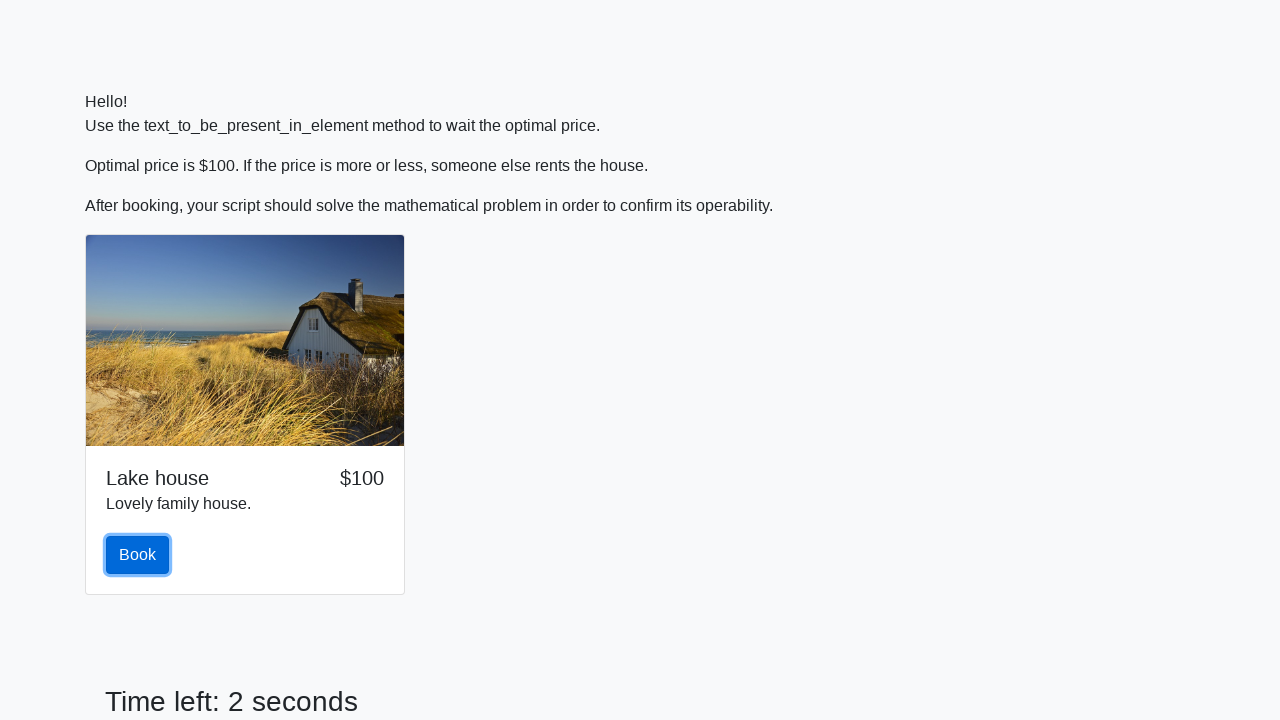

Filled answer field with calculated value: 1.8896602564035085 on #answer
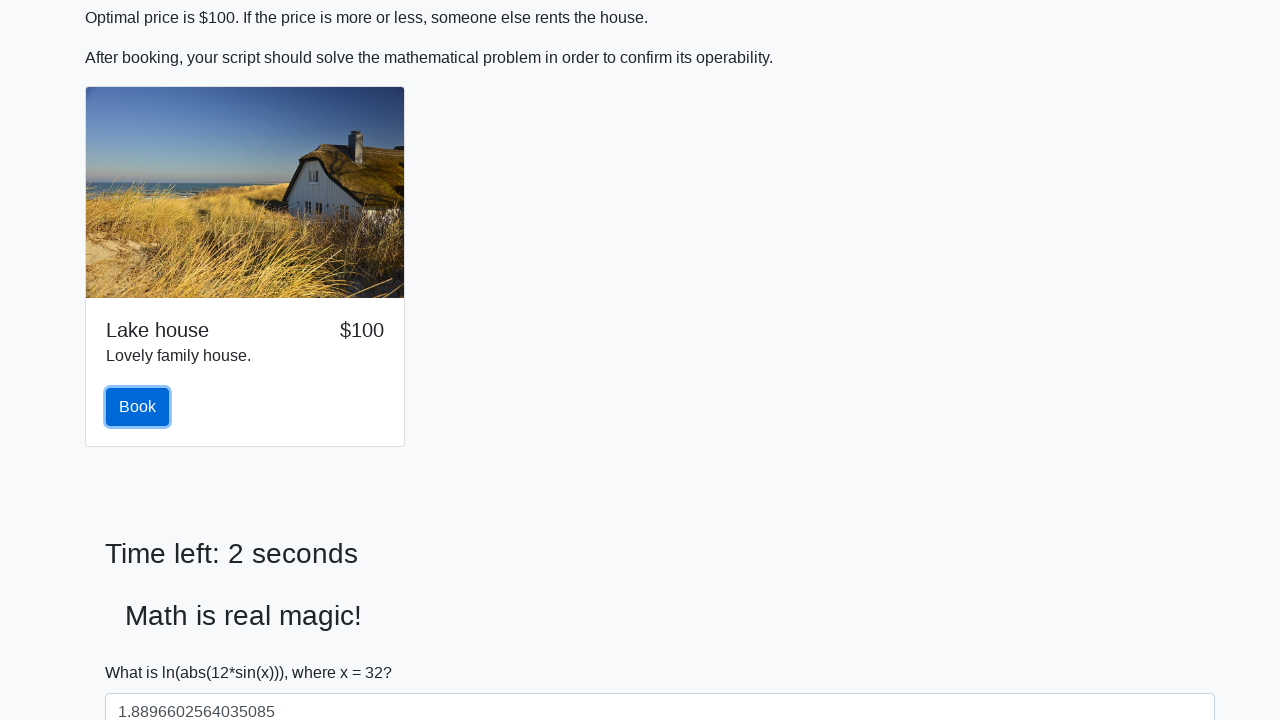

Clicked solve button to submit answer at (143, 651) on #solve
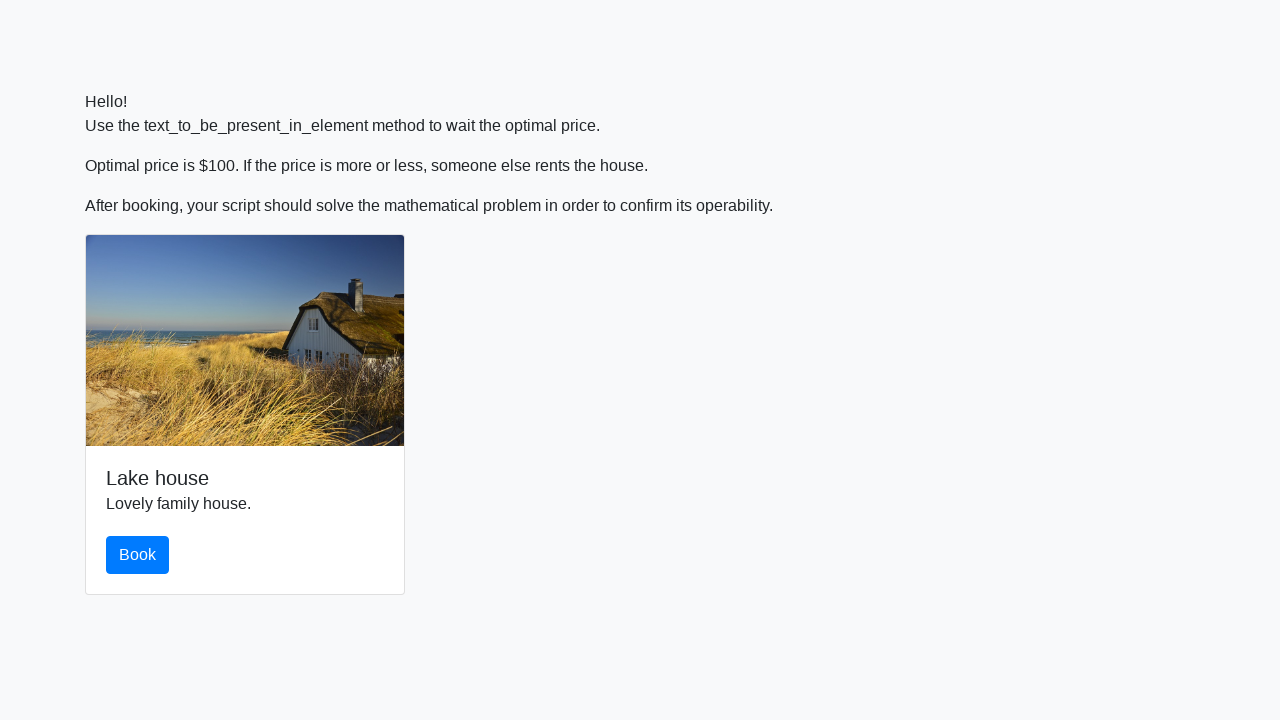

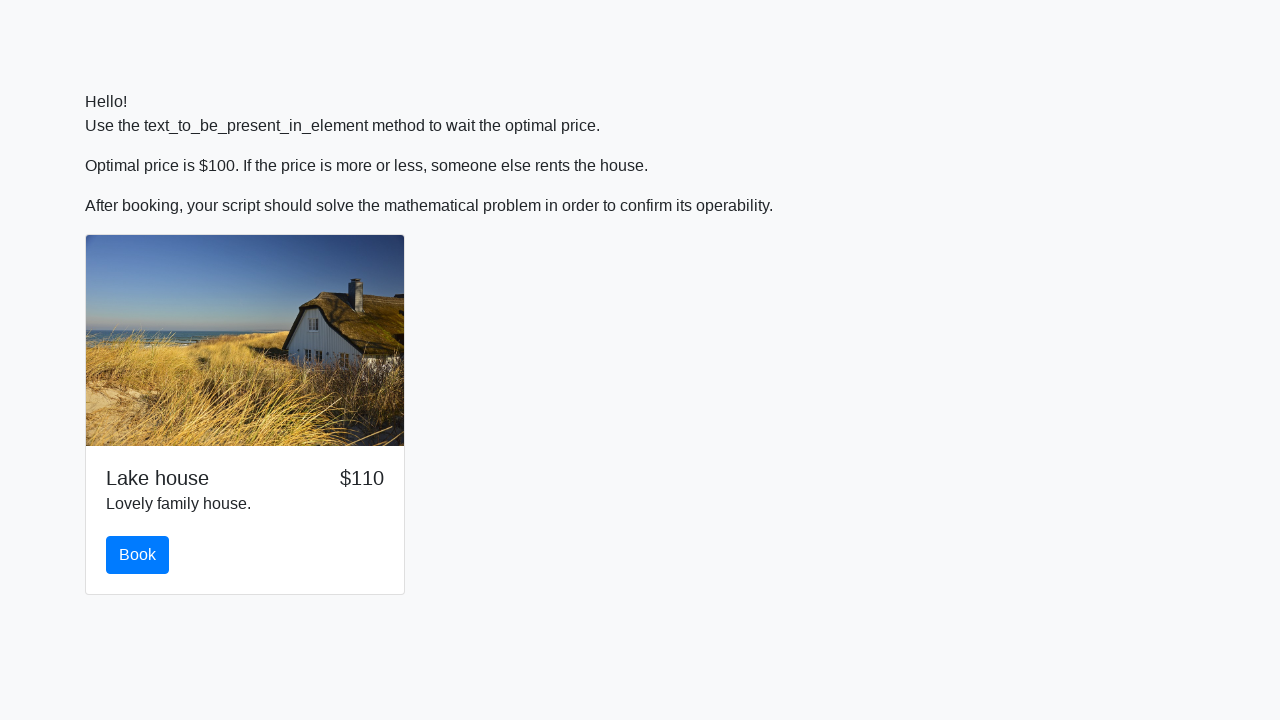